Tests selecting random non-consecutive items in a selectable grid by holding Control key and clicking multiple items

Starting URL: https://jqueryui.com/resources/demos/selectable/display-grid.html

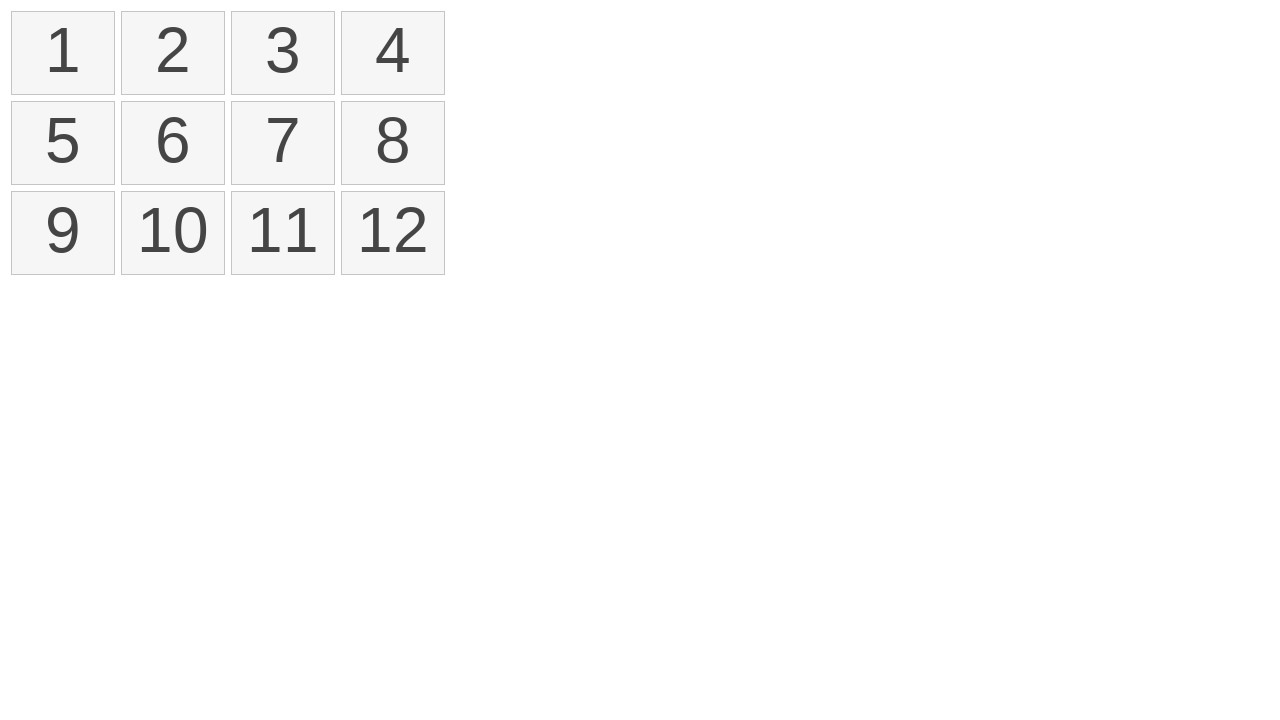

Waited for selectable grid items to load
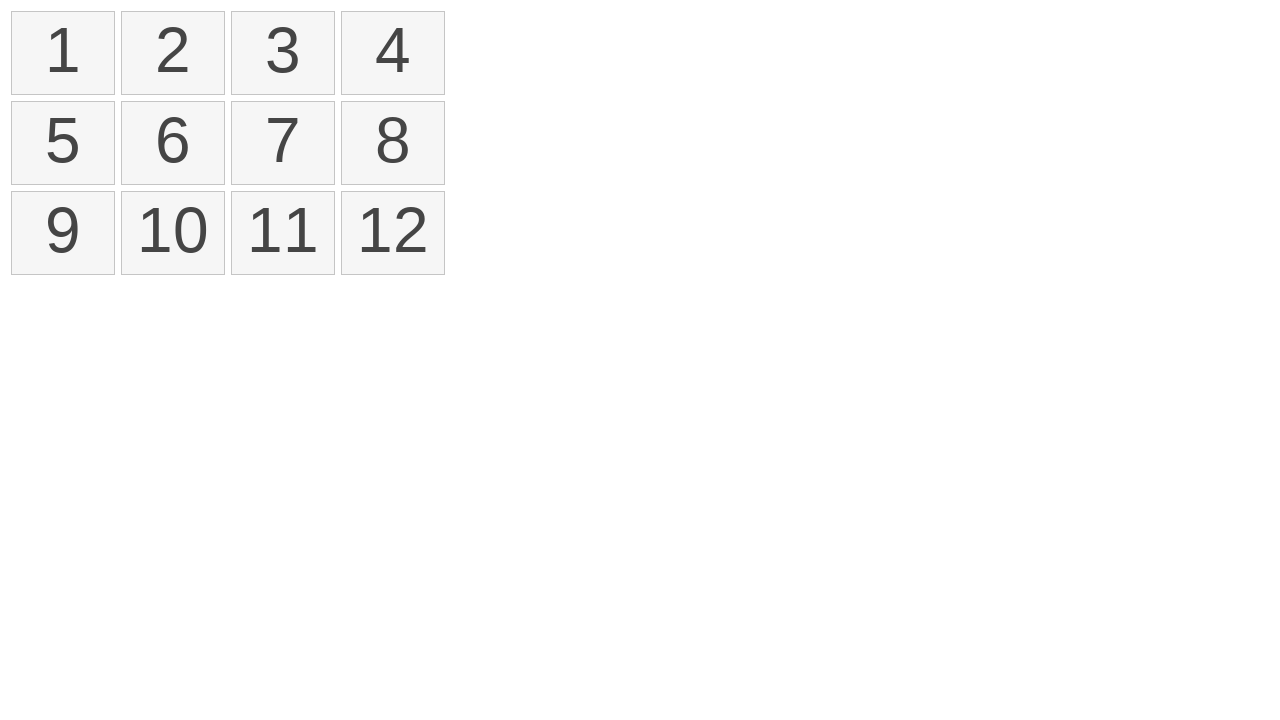

Pressed Control key down
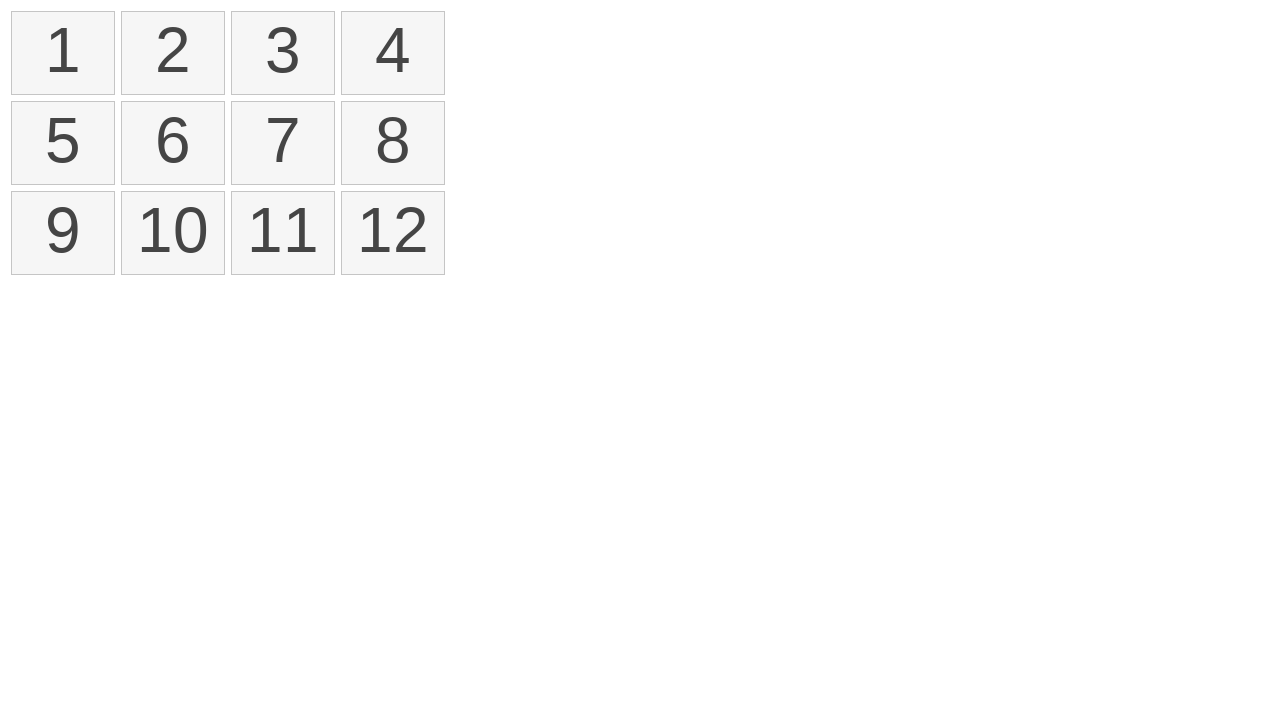

Clicked 1st item while holding Control at (63, 53) on #selectable li >> nth=0
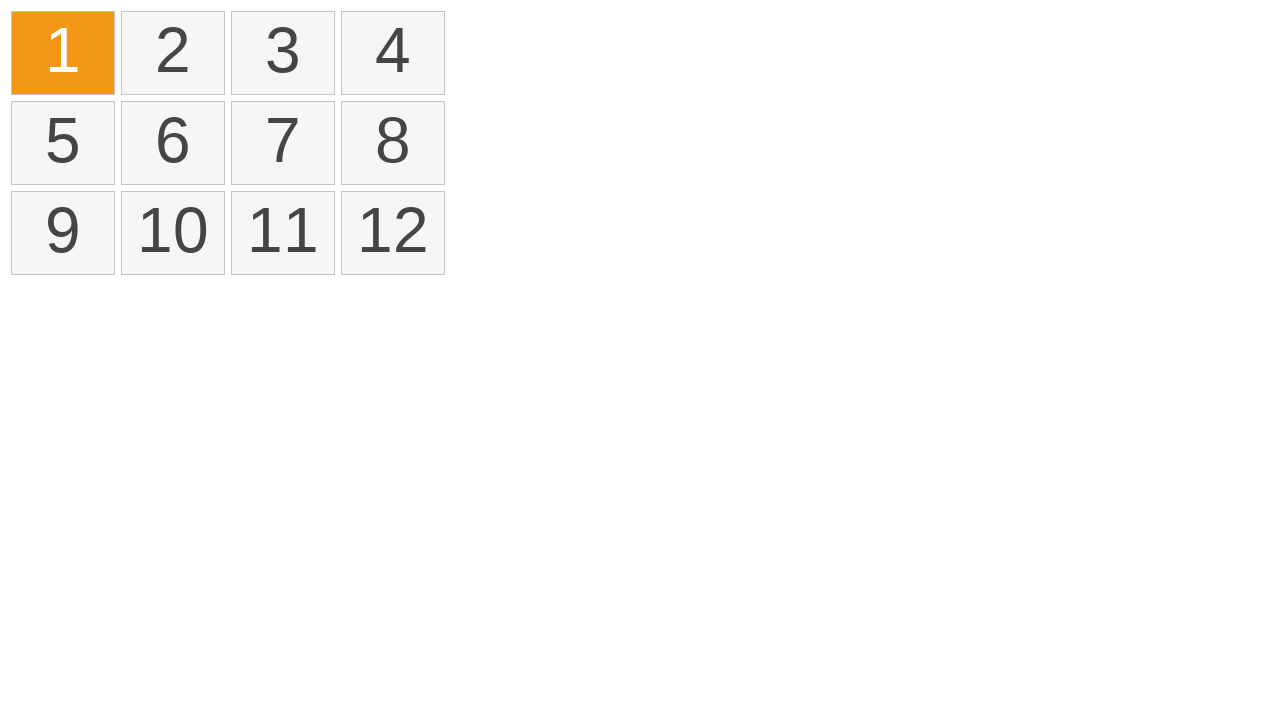

Clicked 3rd item while holding Control at (283, 53) on #selectable li >> nth=2
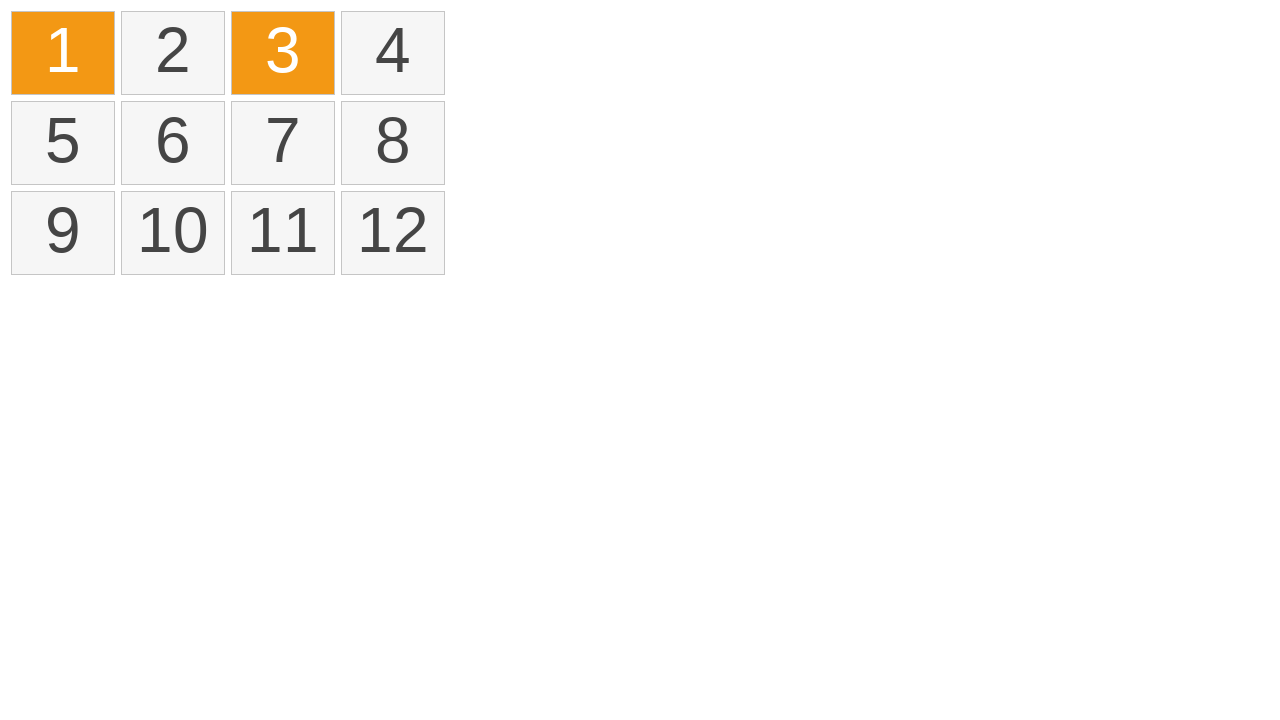

Clicked 6th item while holding Control at (173, 143) on #selectable li >> nth=5
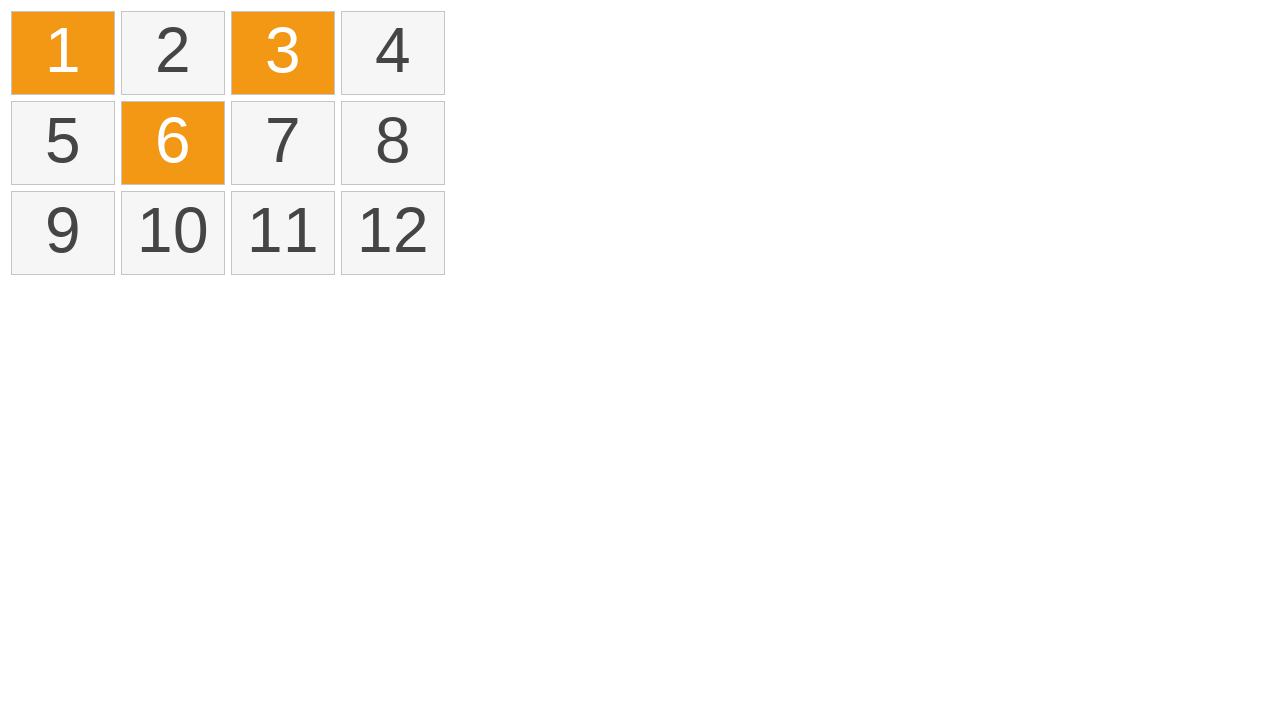

Clicked 11th item while holding Control at (283, 233) on #selectable li >> nth=10
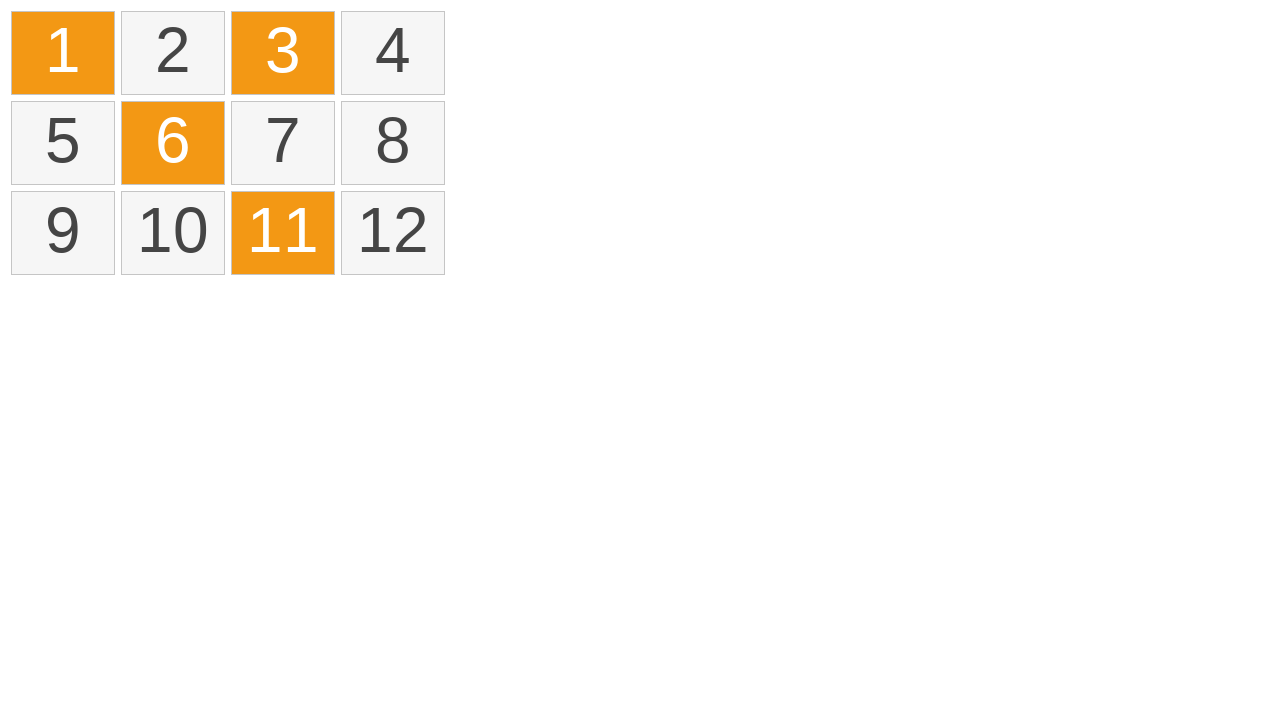

Released Control key
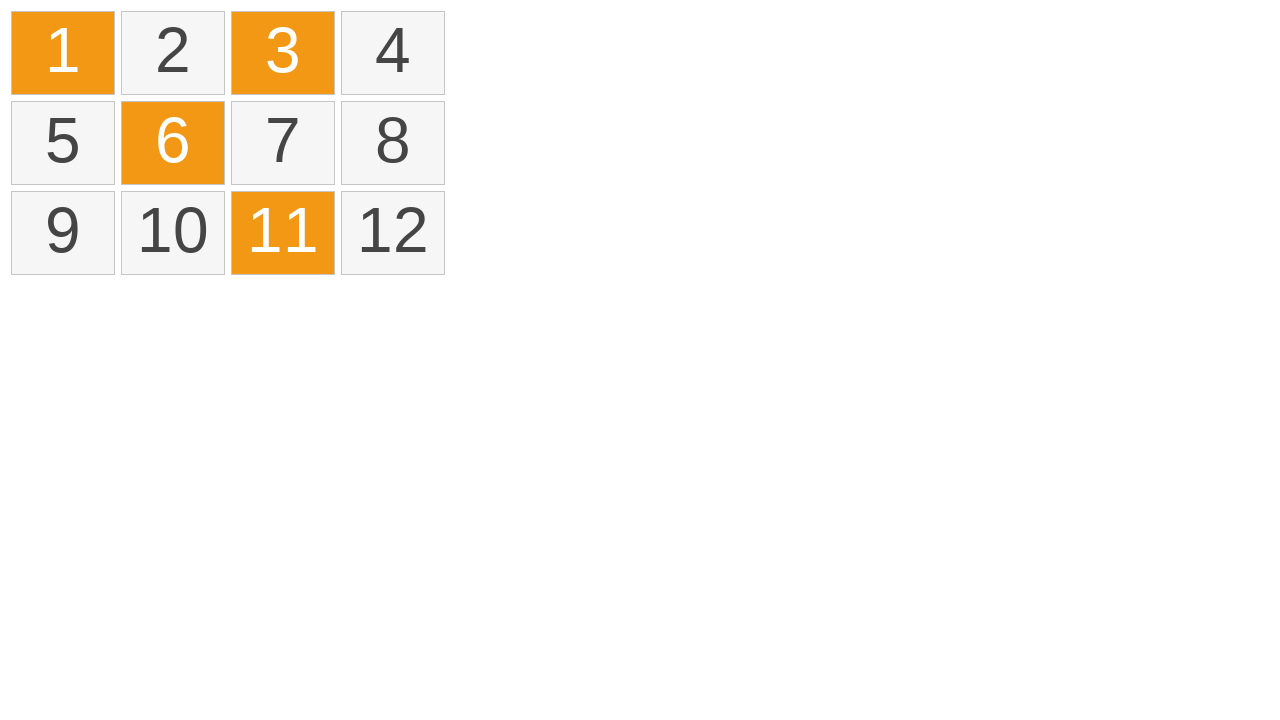

Verified that selected items are visible with ui-selected class
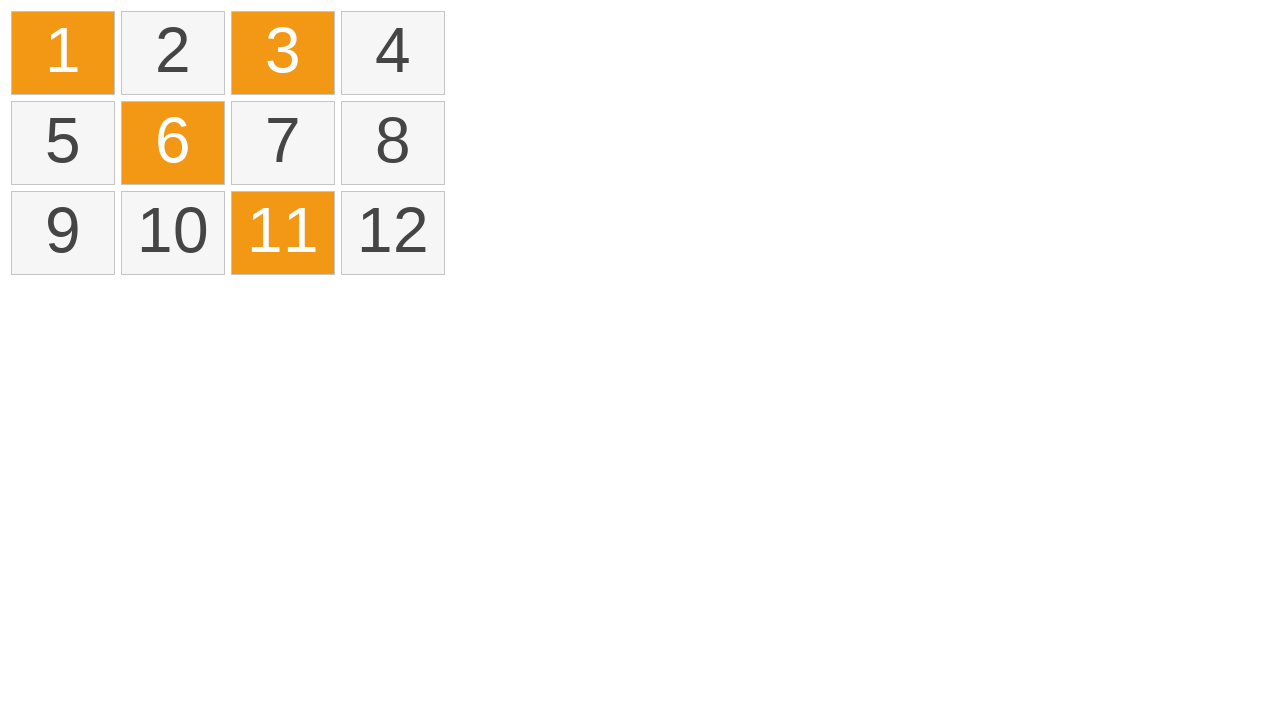

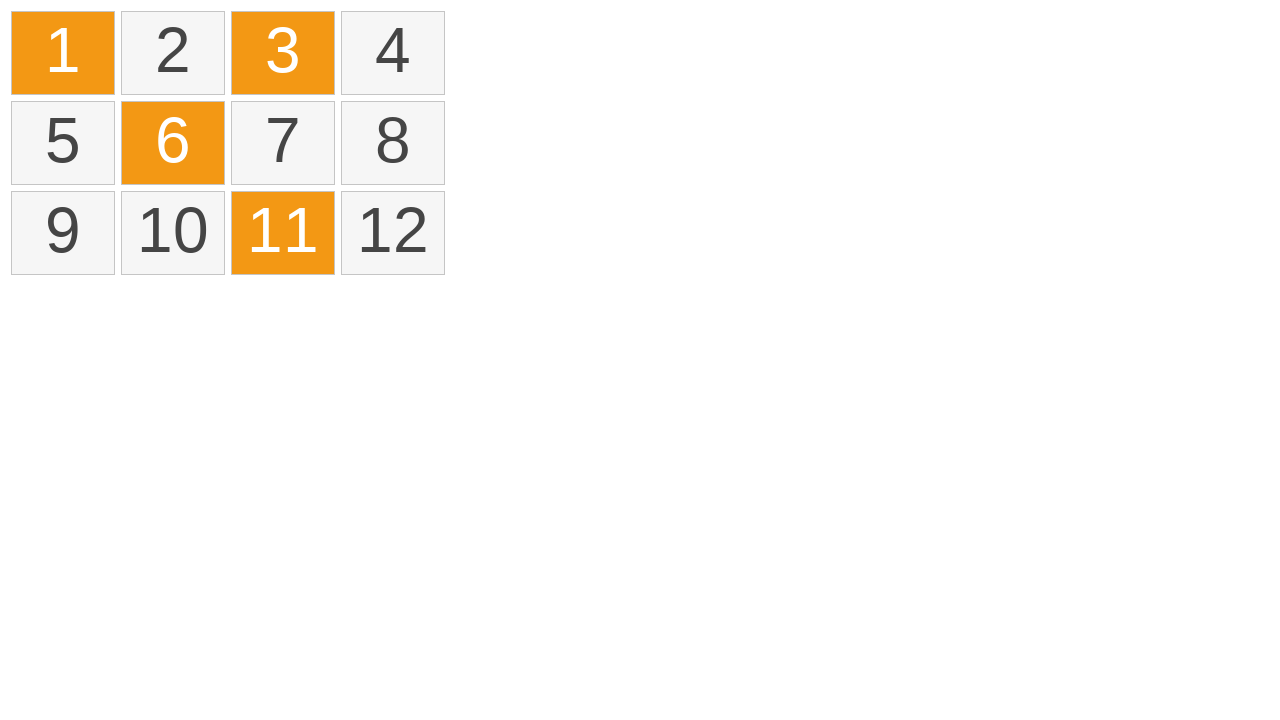